Tests the Todo List App by adding two todo items ("buy some cheese" and "feed the cat") and verifying they appear in the list

Starting URL: https://todo-app.serenity-js.org/

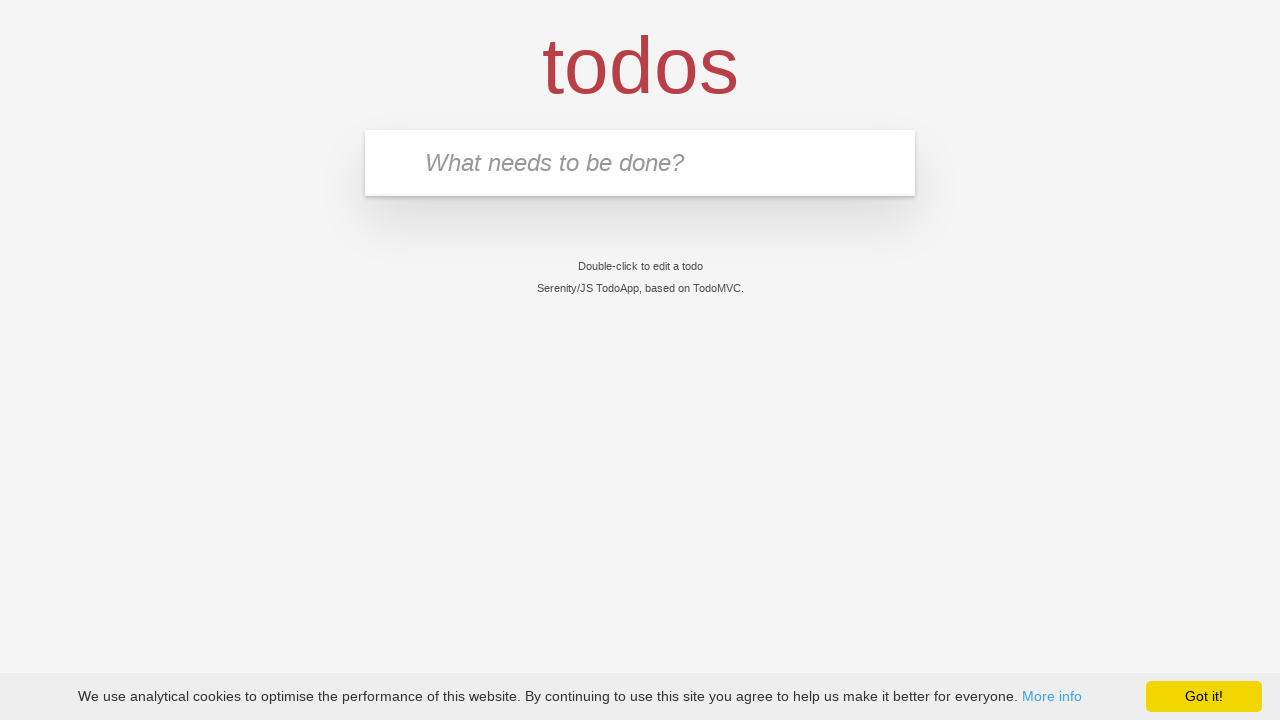

Page loaded with domcontentloaded state
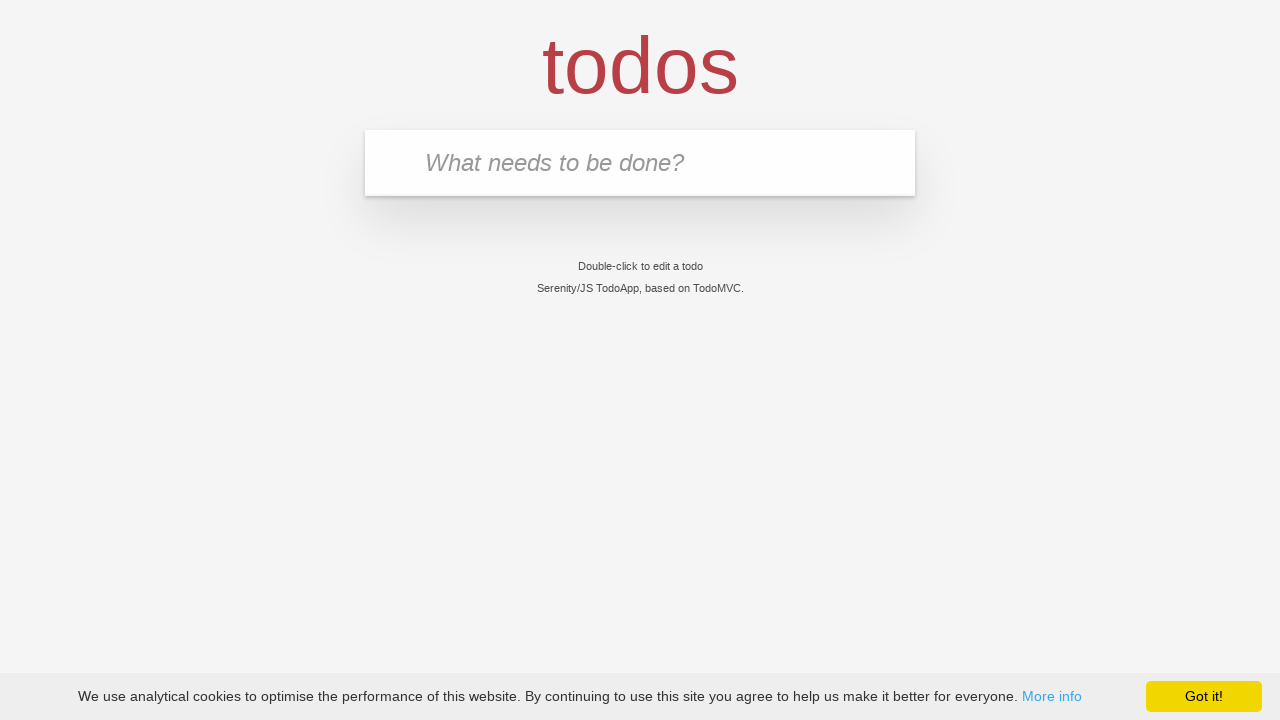

Filled todo input with 'buy some cheese' on input.new-todo
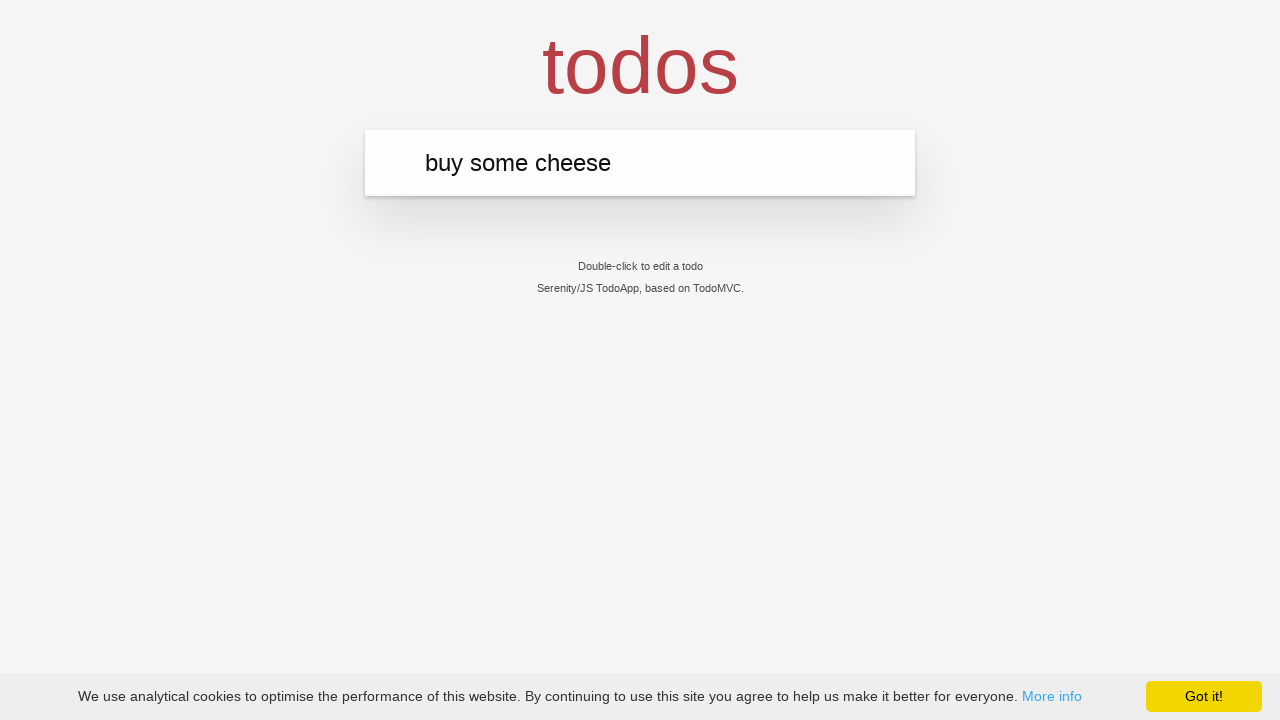

Pressed Enter to submit first todo item on input.new-todo
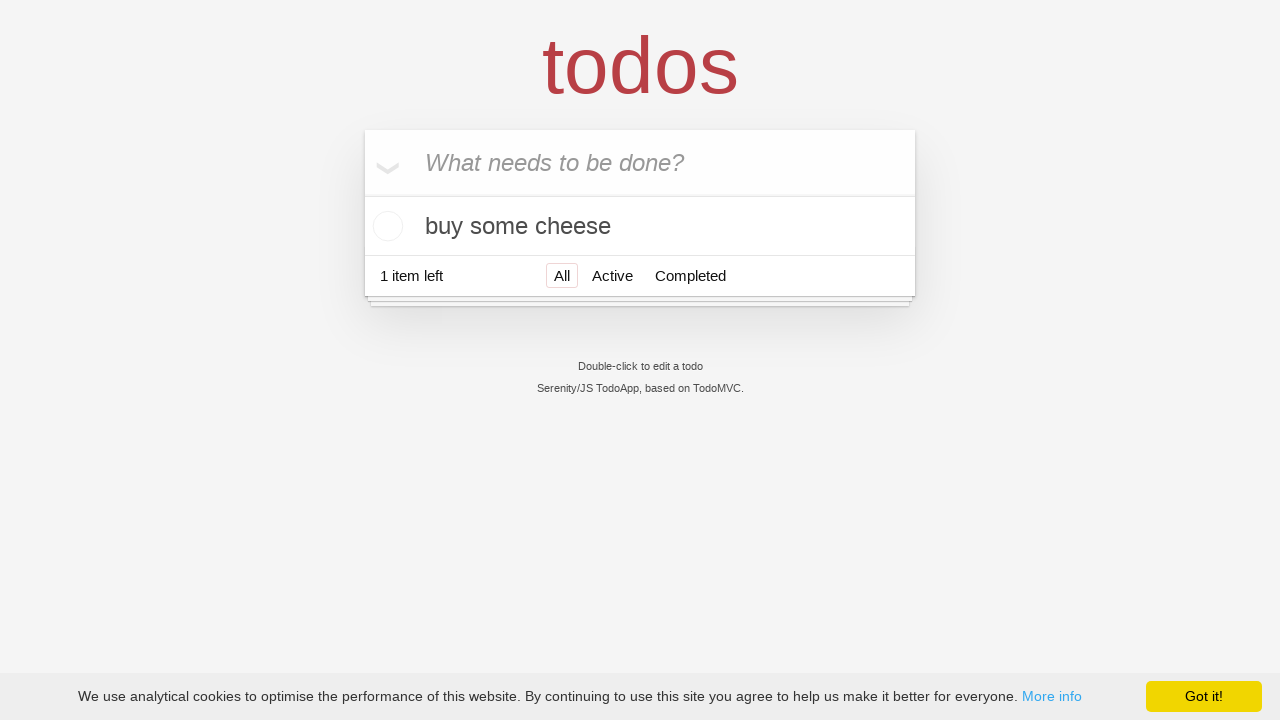

First todo item 'buy some cheese' appeared in the list
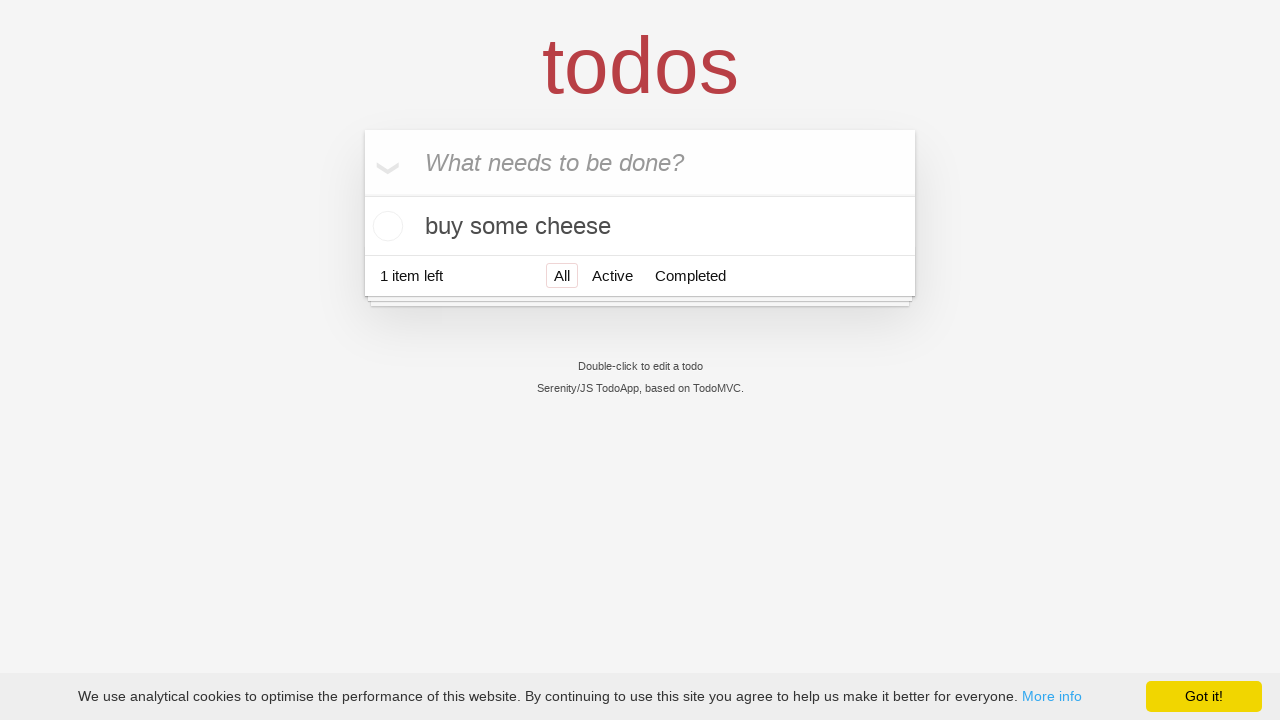

Filled todo input with 'feed the cat' on input.new-todo
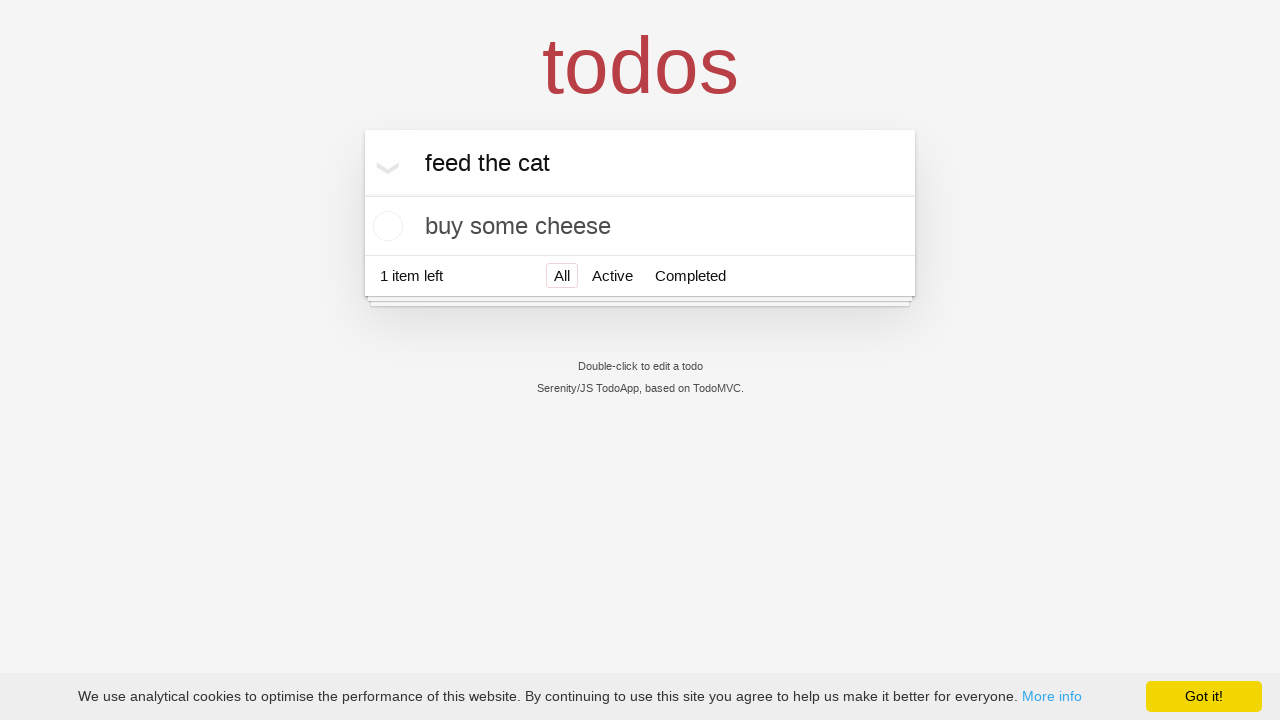

Pressed Enter to submit second todo item on input.new-todo
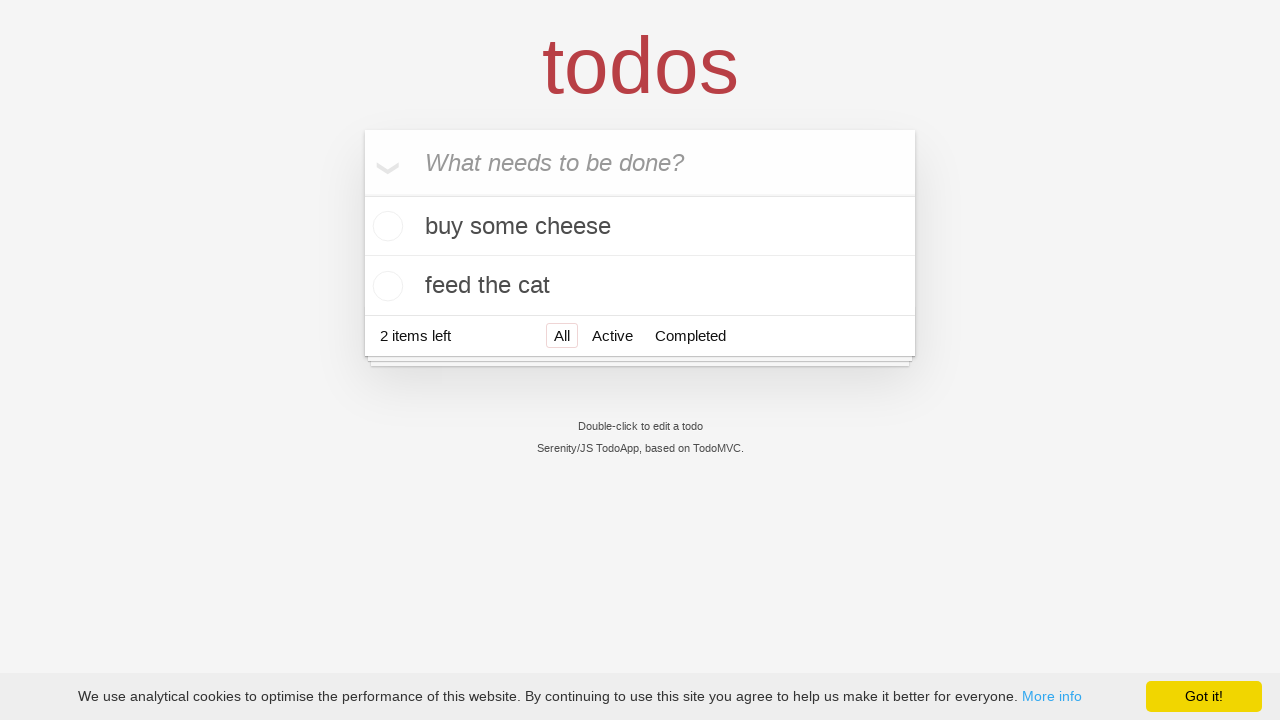

Second todo item 'feed the cat' appeared in the list
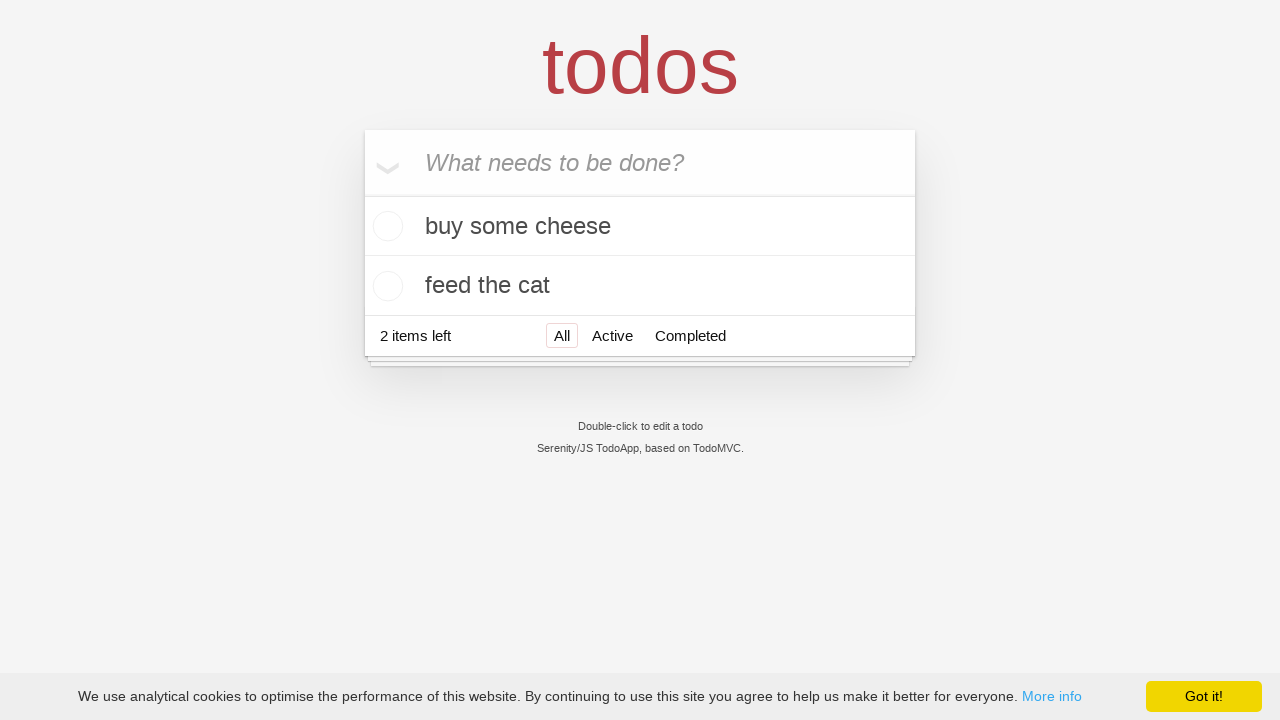

Verified 'buy some cheese' is displayed in todo list
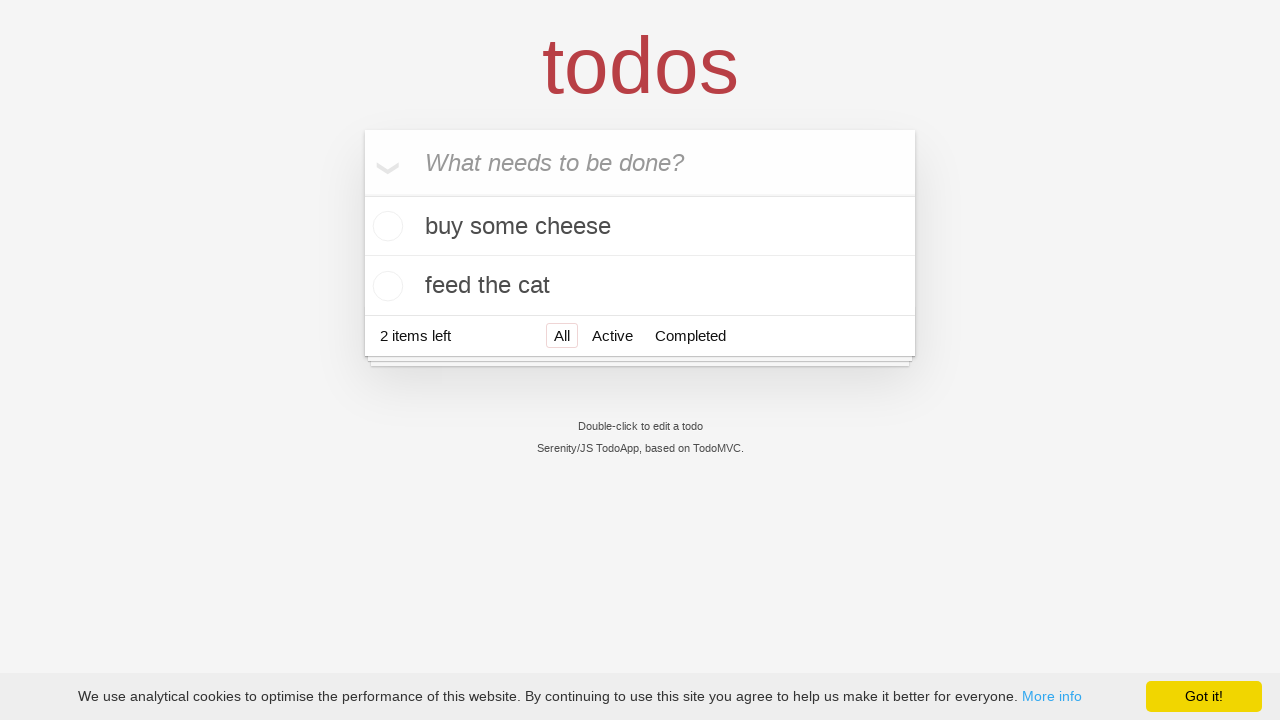

Verified 'feed the cat' is displayed in todo list
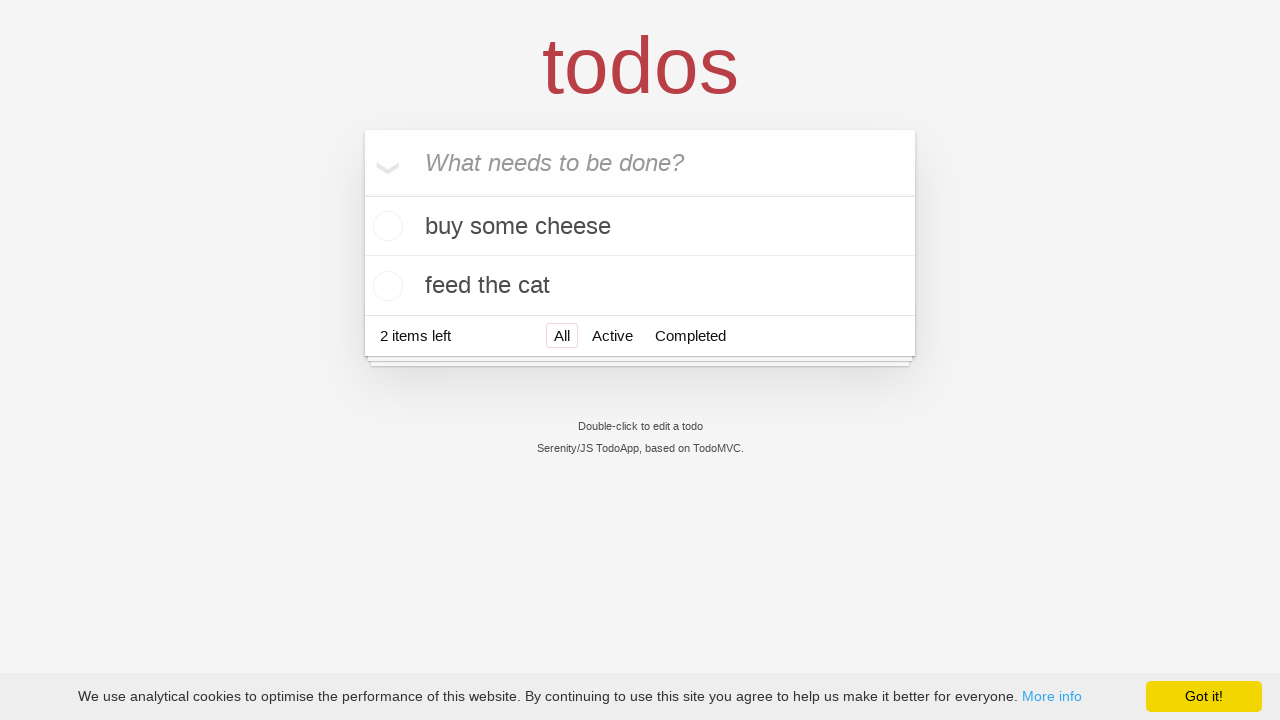

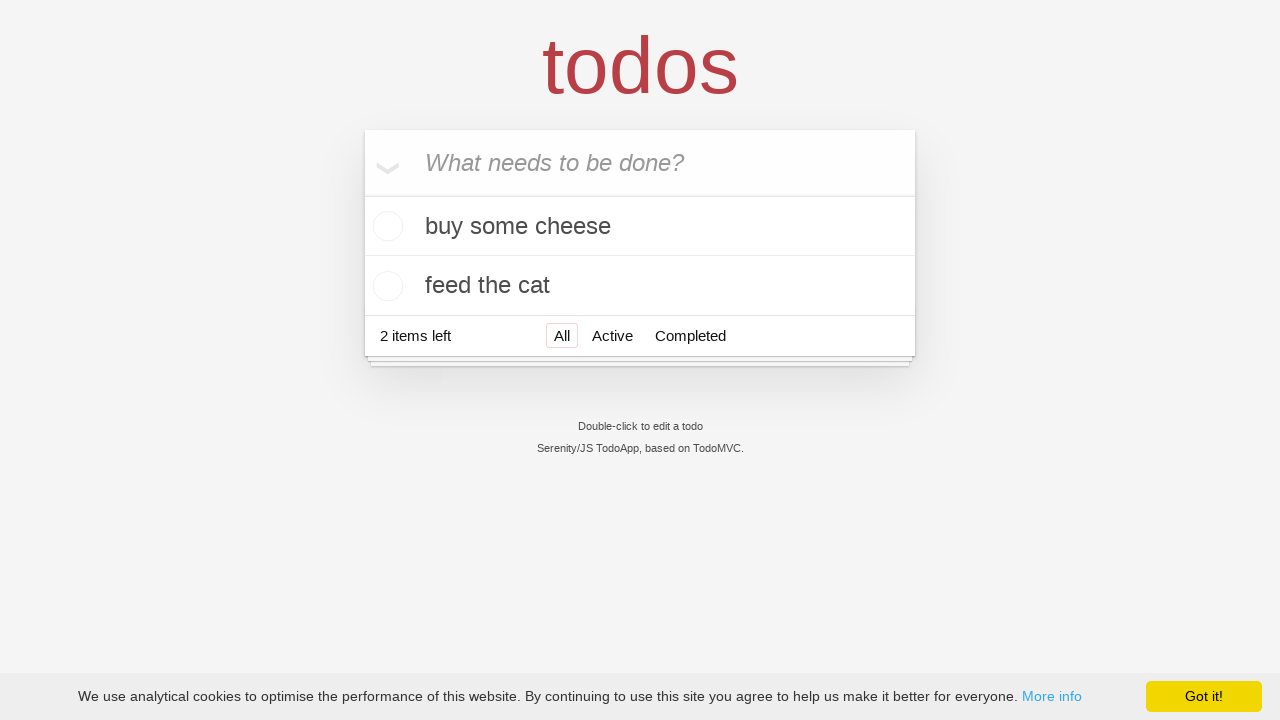